Tests that the currently applied filter is highlighted with a selected class

Starting URL: https://demo.playwright.dev/todomvc

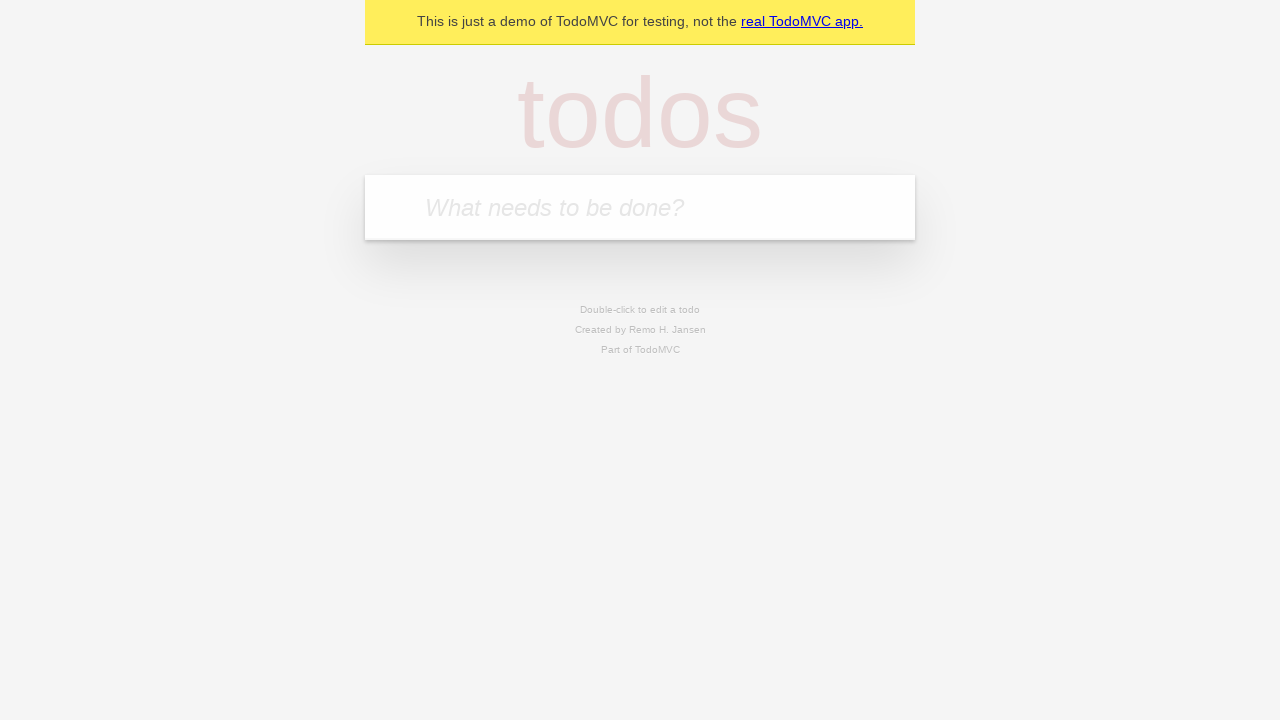

Filled first todo input with 'buy some cheese' on internal:attr=[placeholder="What needs to be done?"i]
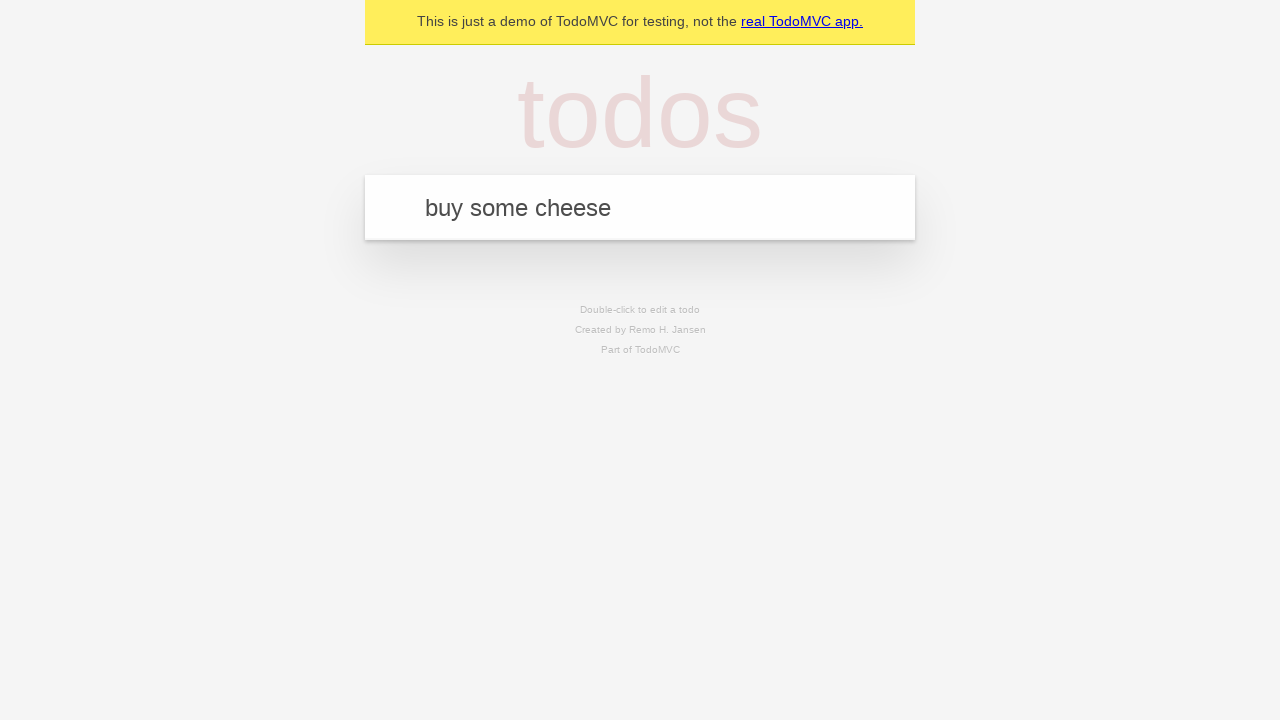

Pressed Enter to add first todo on internal:attr=[placeholder="What needs to be done?"i]
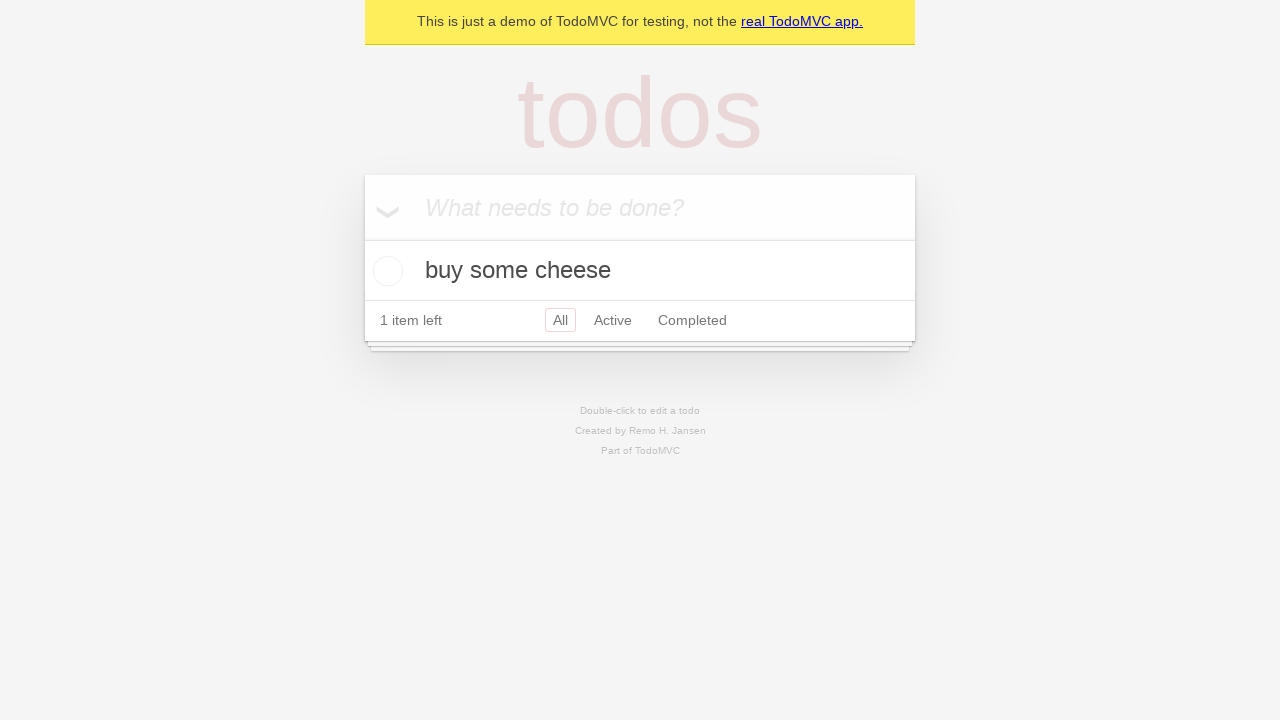

Filled second todo input with 'feed the cat' on internal:attr=[placeholder="What needs to be done?"i]
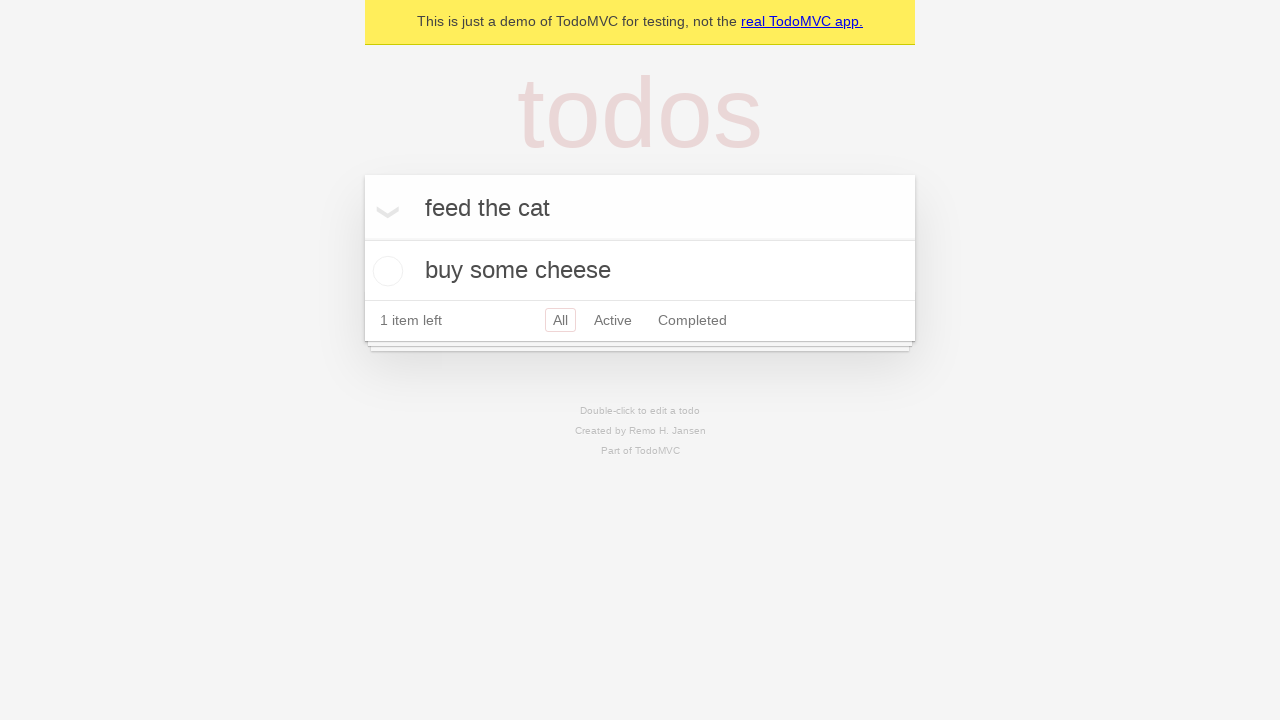

Pressed Enter to add second todo on internal:attr=[placeholder="What needs to be done?"i]
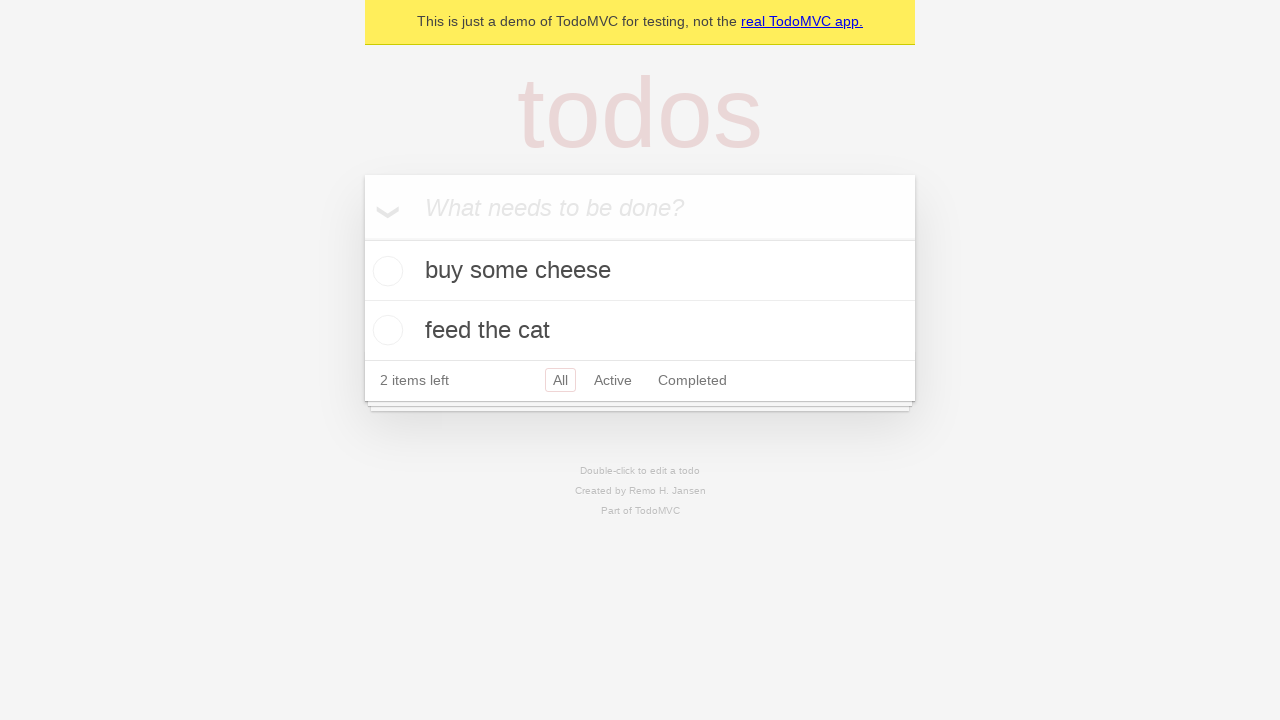

Filled third todo input with 'book a doctors appointment' on internal:attr=[placeholder="What needs to be done?"i]
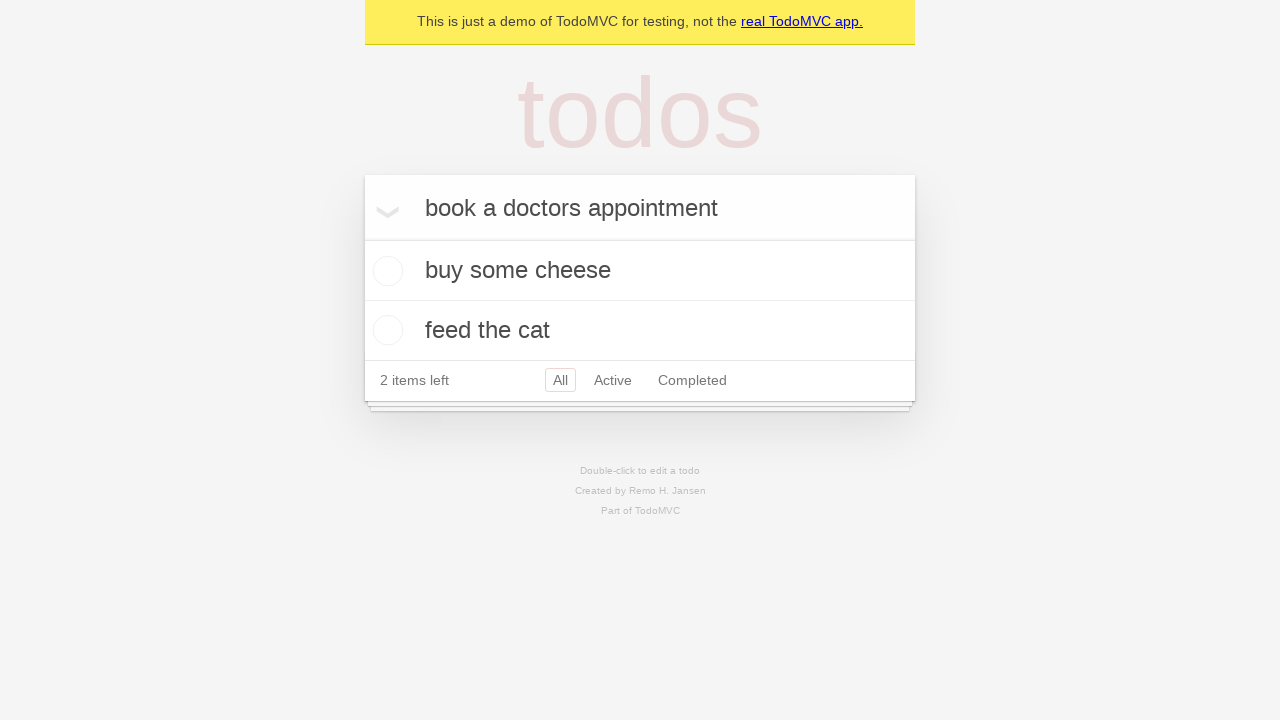

Pressed Enter to add third todo on internal:attr=[placeholder="What needs to be done?"i]
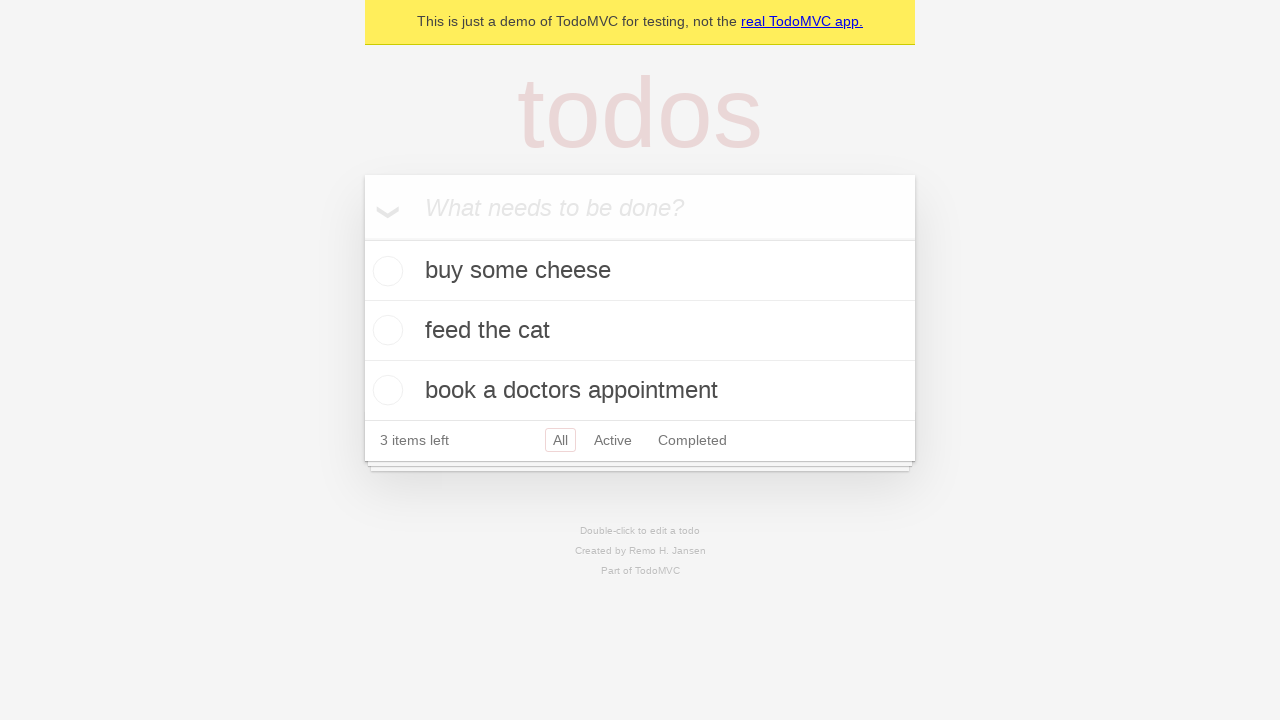

Todos have been added and are visible
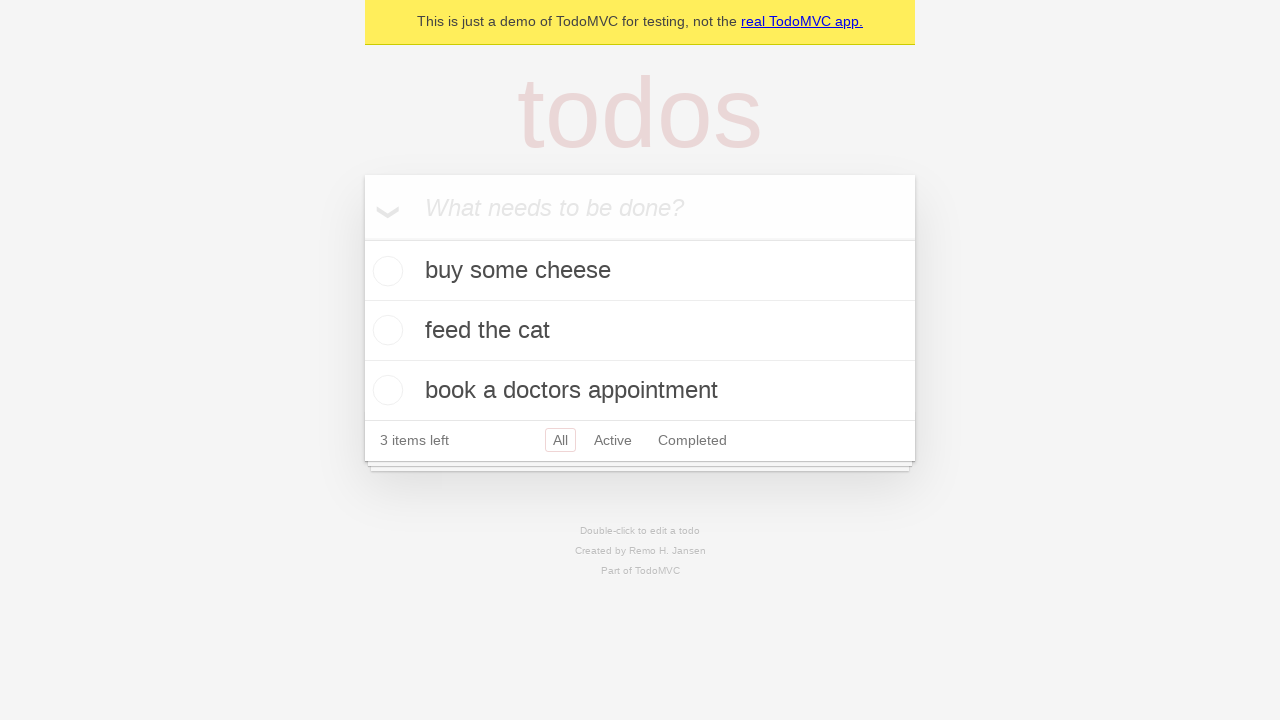

Created locators for Active and Completed filter links
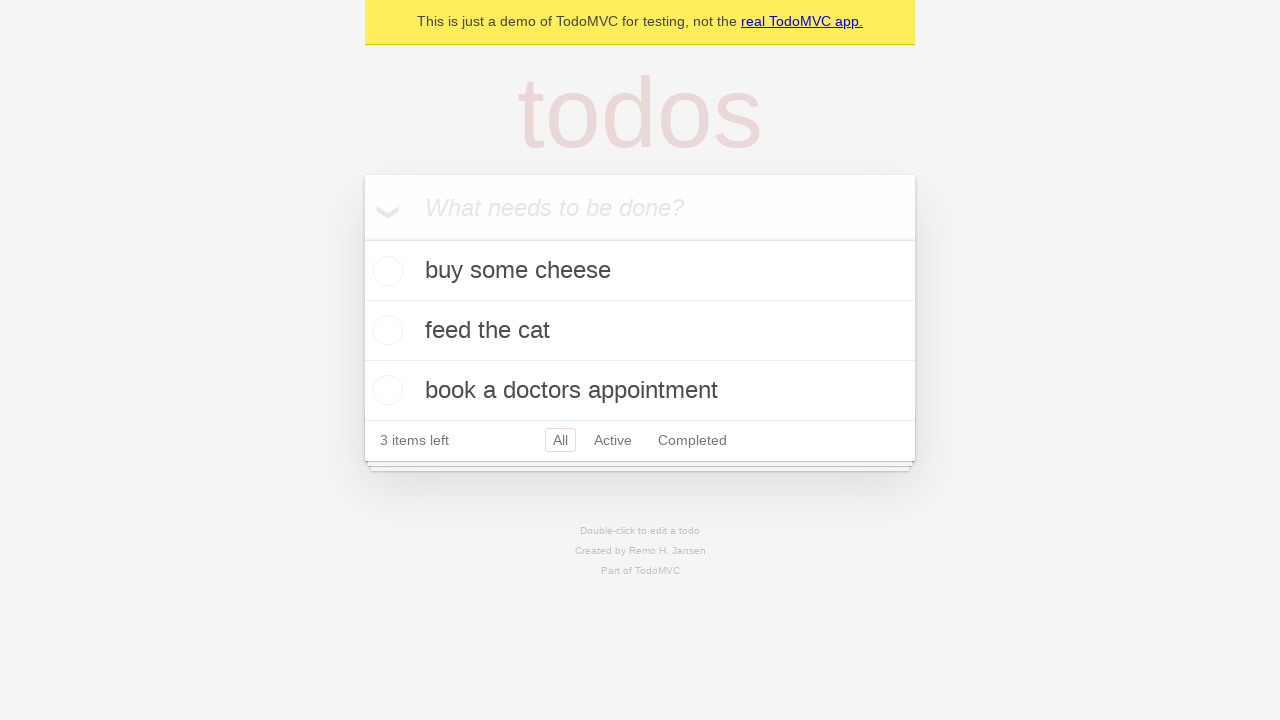

Clicked Active filter link at (613, 440) on internal:role=link[name="Active"i]
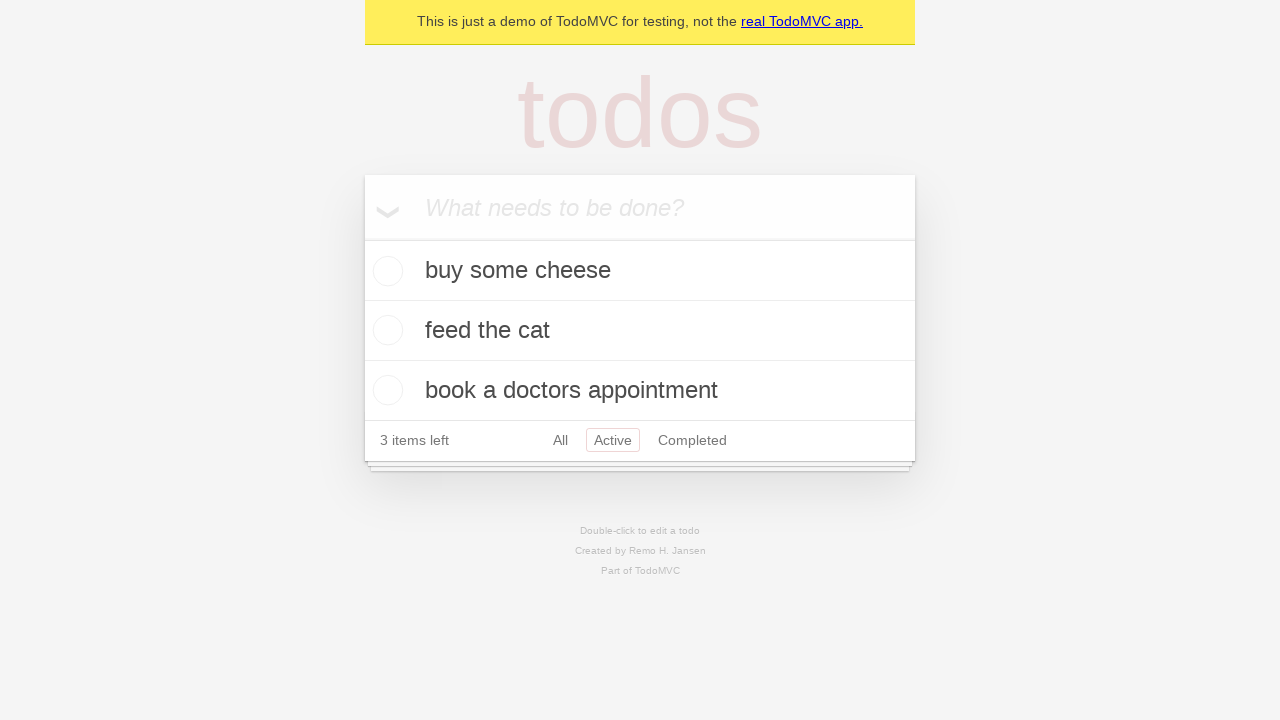

Clicked Completed filter link to verify currently applied filter is highlighted at (692, 440) on internal:role=link[name="Completed"i]
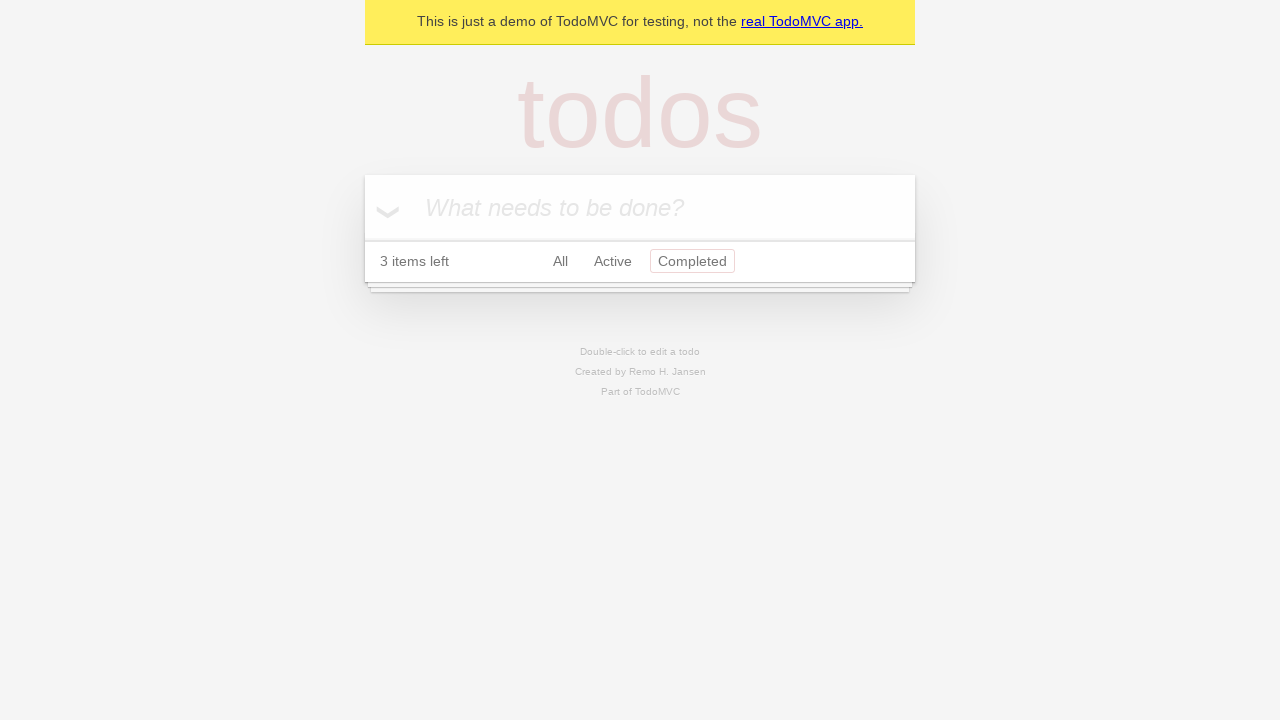

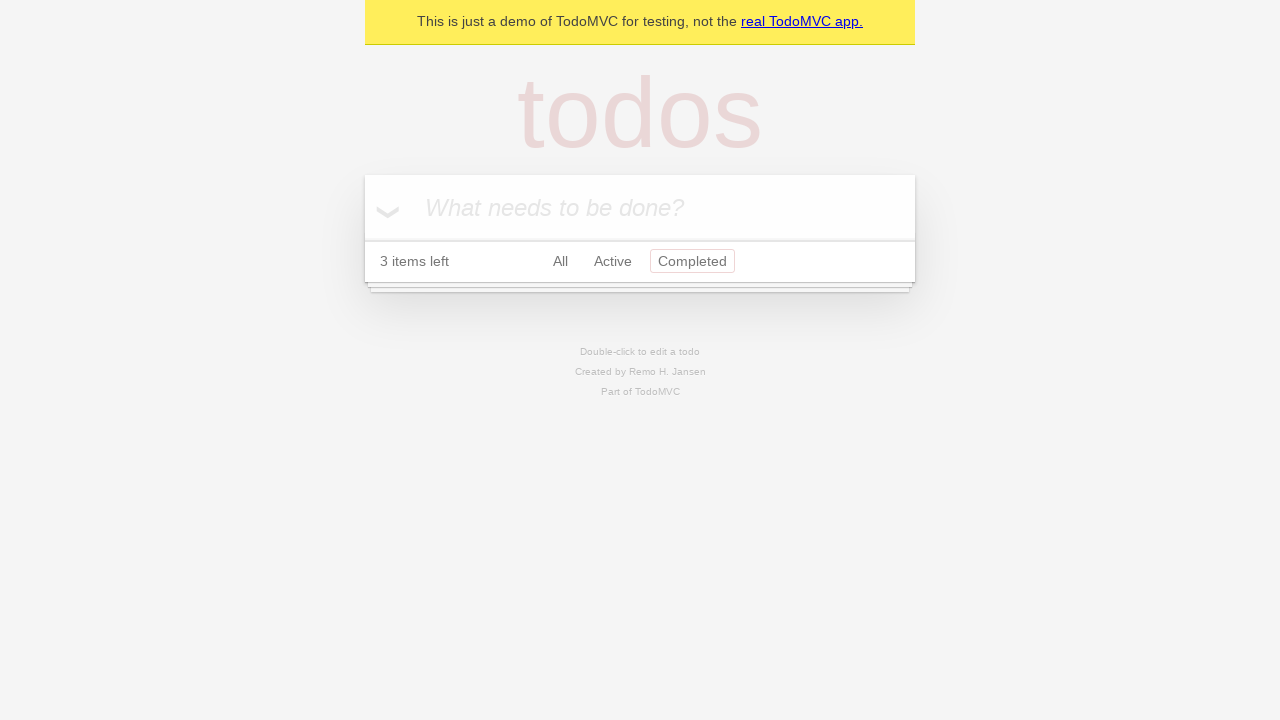